Tests JavaScript prompt box interaction by clicking a button to trigger a prompt, entering text, and accepting it

Starting URL: http://www.echoecho.com/javascript4.htm

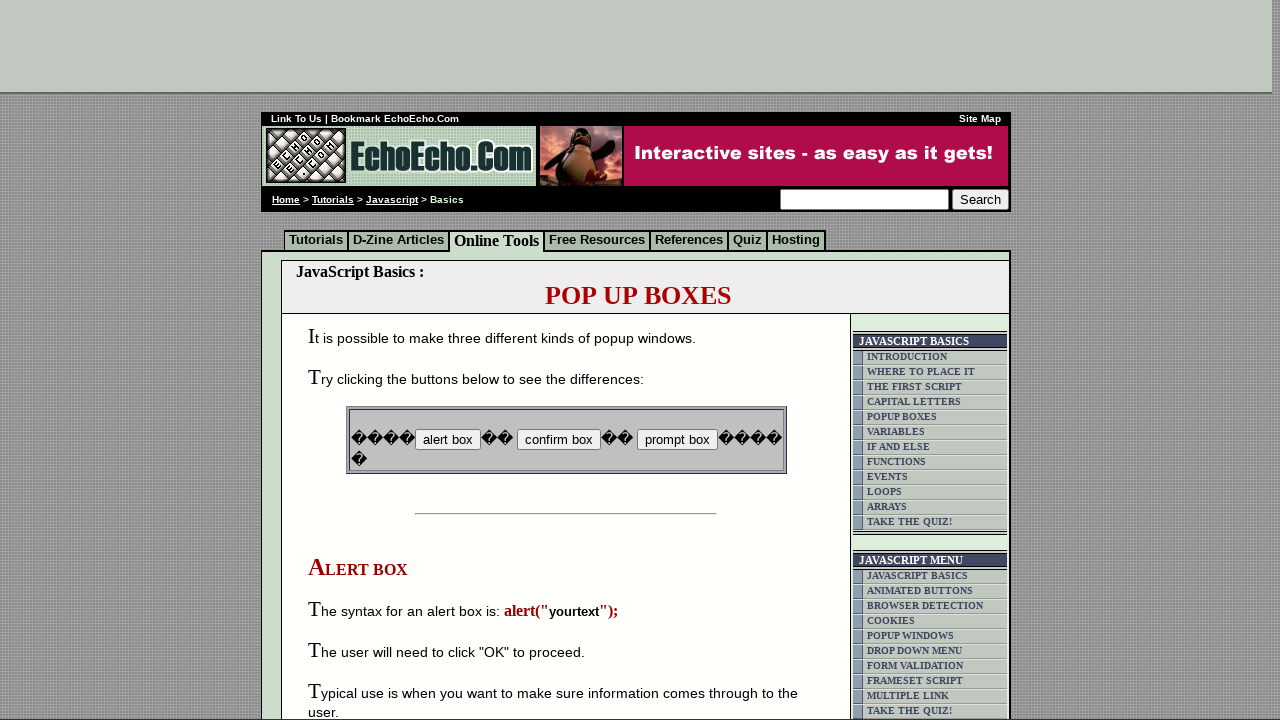

Clicked button to trigger JavaScript prompt box at (677, 440) on input[name='B3']
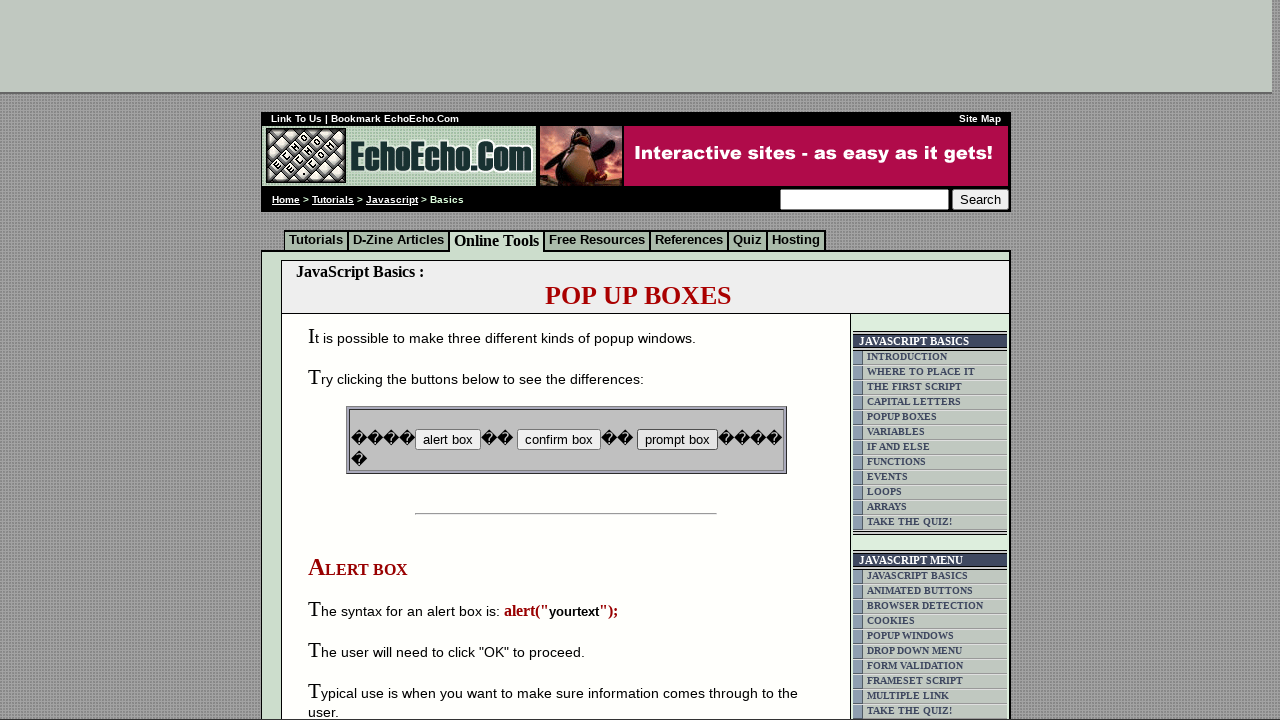

Set up dialog handler to accept prompt with text 'Welcome To ABC'
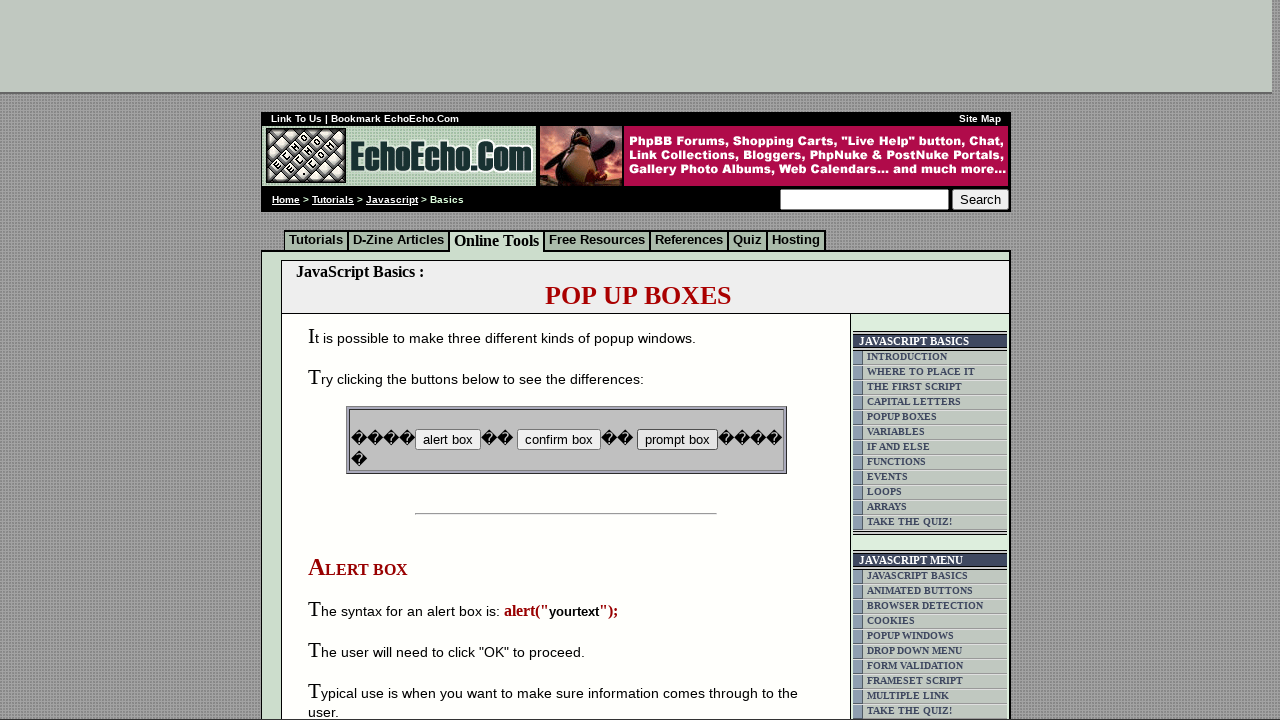

Waited for prompt dialog to be processed
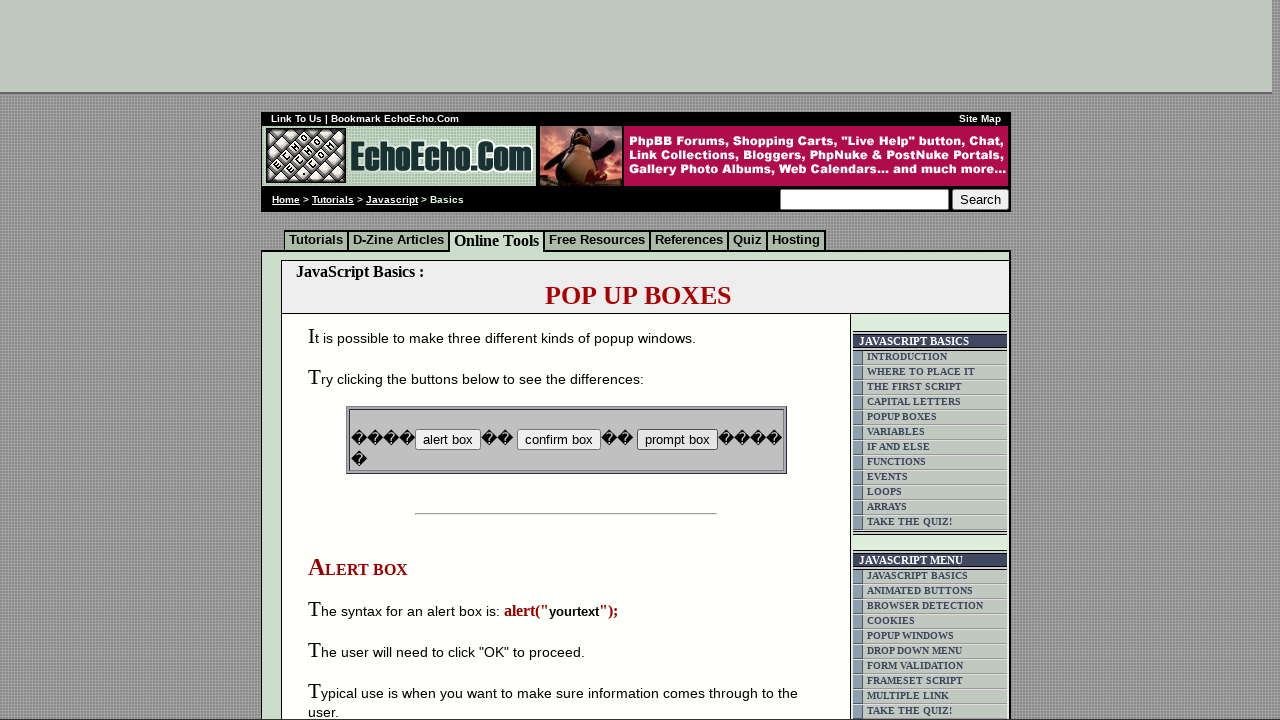

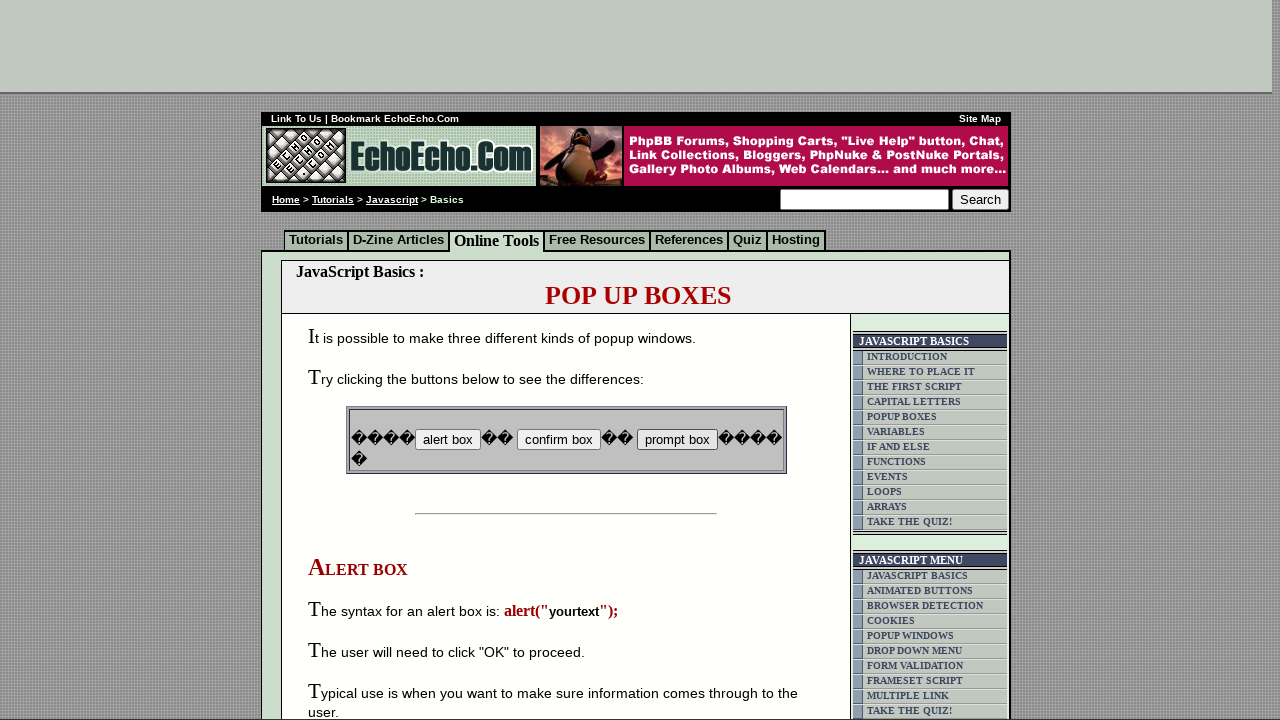